Navigates to Interactive Brokers TWS download page, searches for the Windows download button using multiple selectors, and initiates a download of the TWS installer.

Starting URL: https://www.interactivebrokers.com/en/trading/tws.php

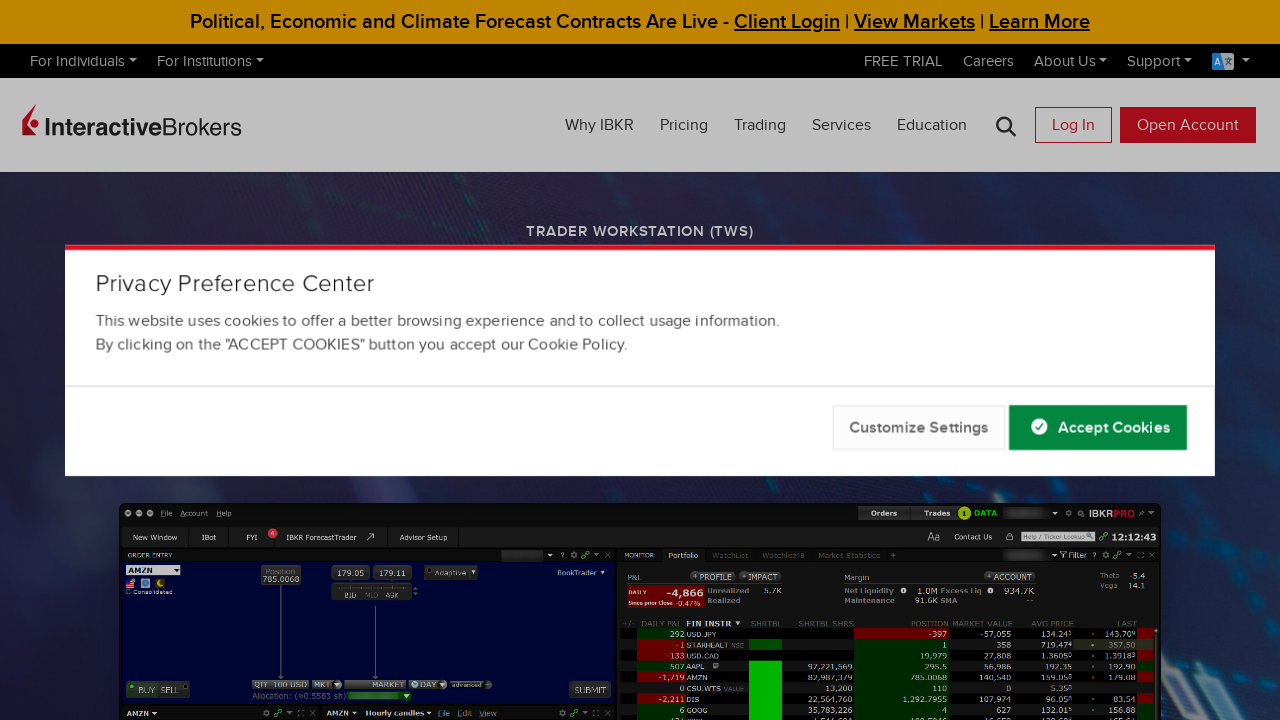

Waited for page to fully load with networkidle state
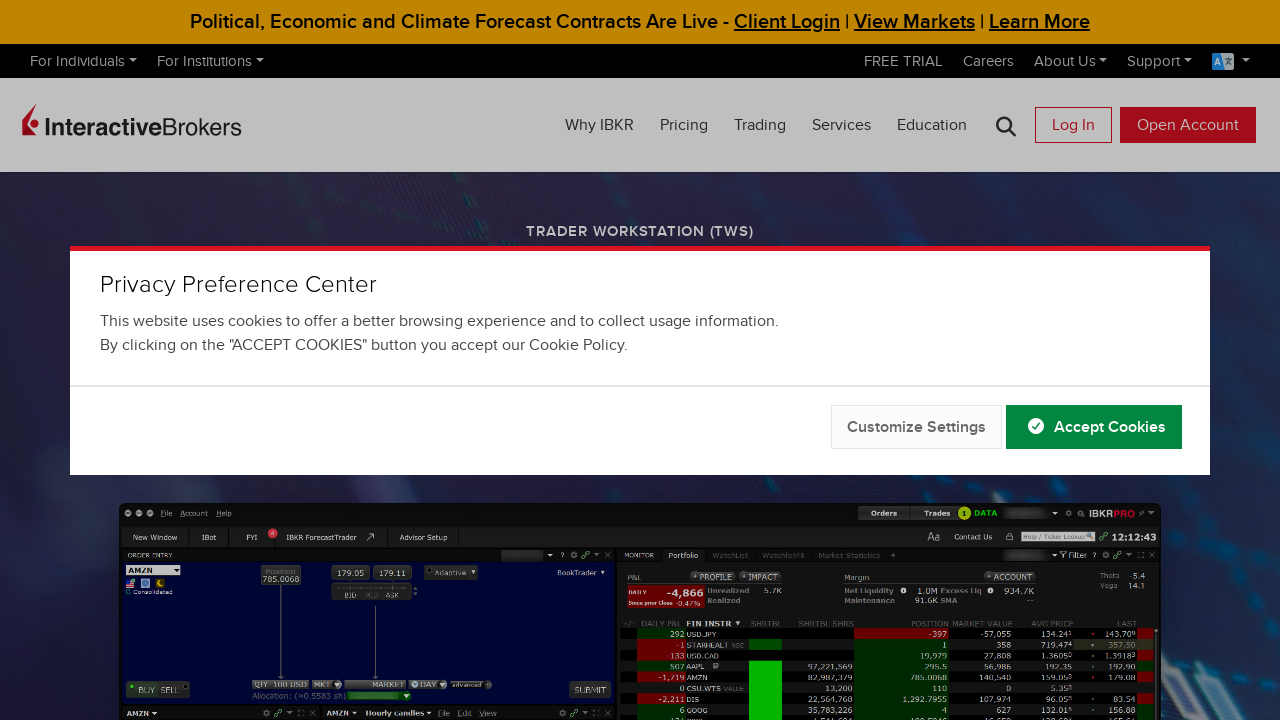

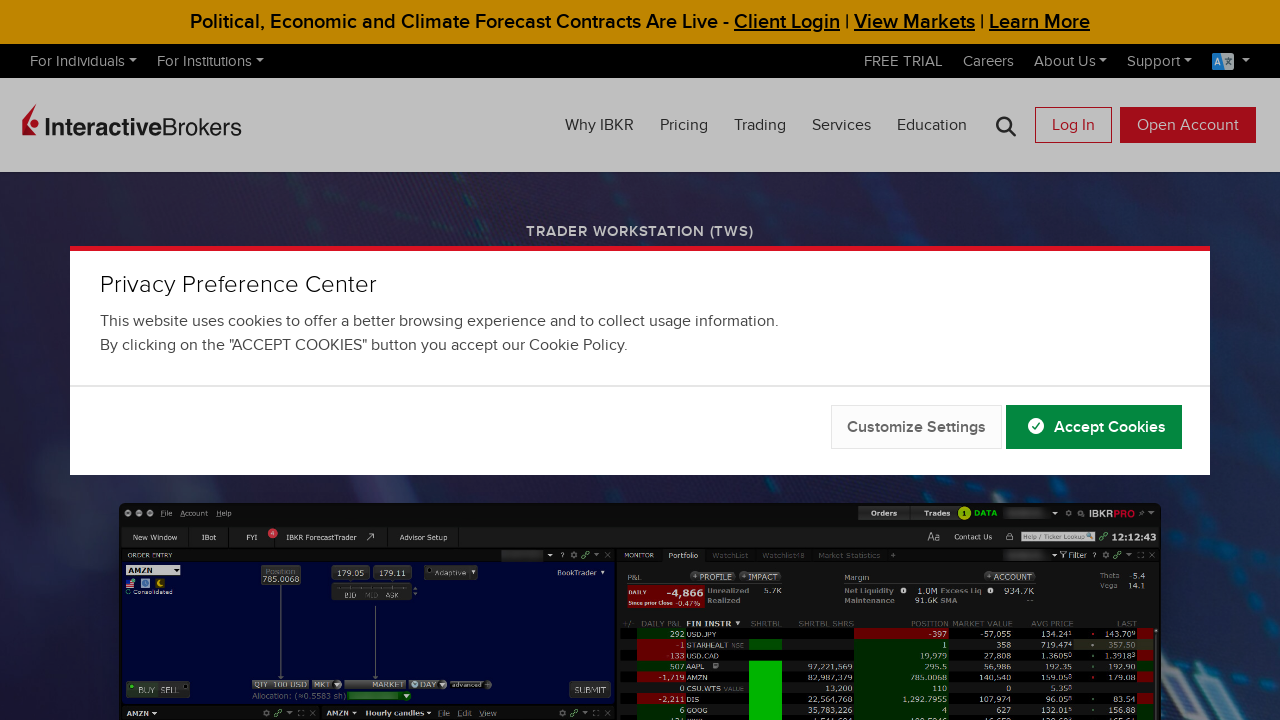